Tests the search functionality by navigating to the search page, entering a programming language name (Python), and verifying search results are returned

Starting URL: https://www.99-bottles-of-beer.net/

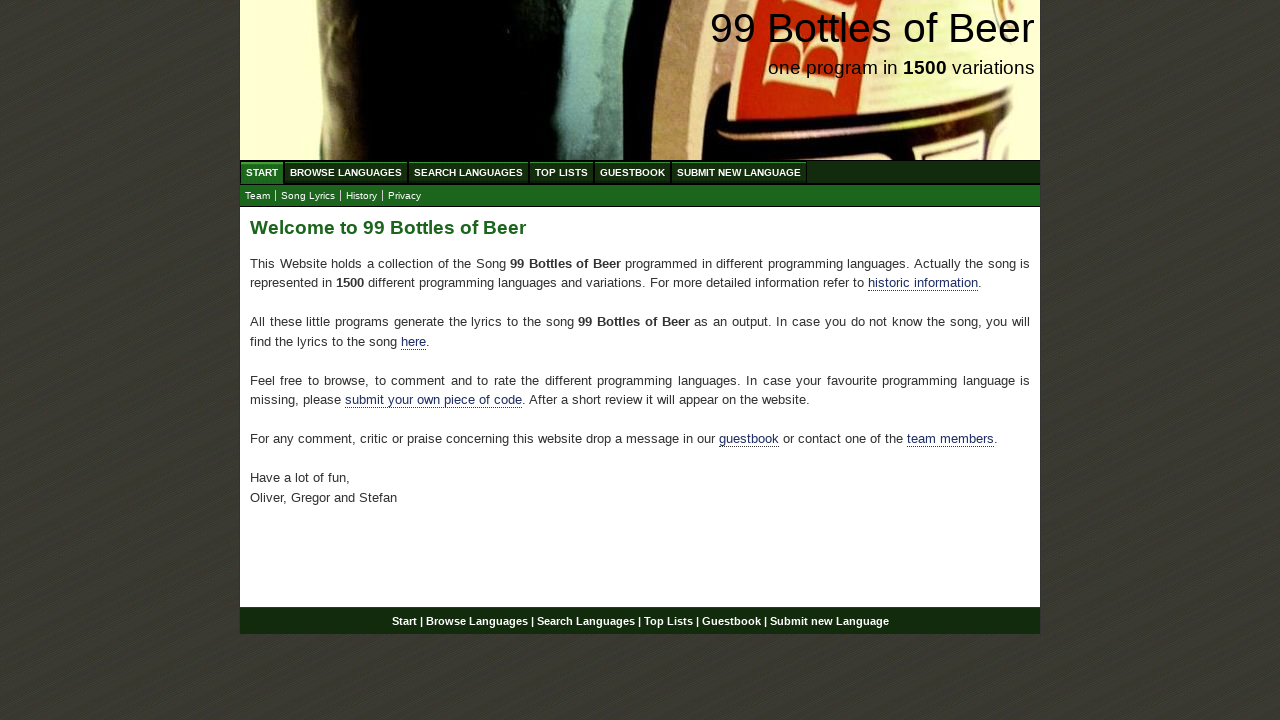

Clicked on Search Languages menu at (468, 172) on xpath=//ul[@id='menu']/li/a[@href='/search.html']
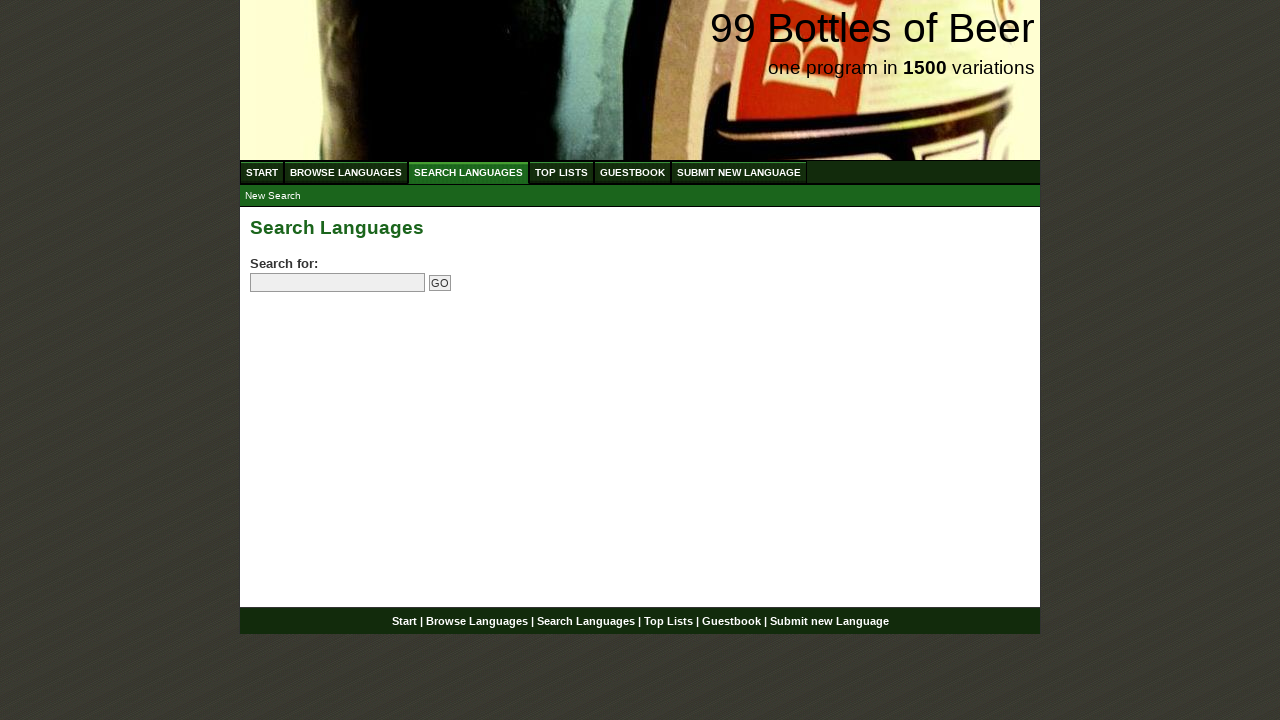

Clicked on search field at (338, 283) on input[name='search']
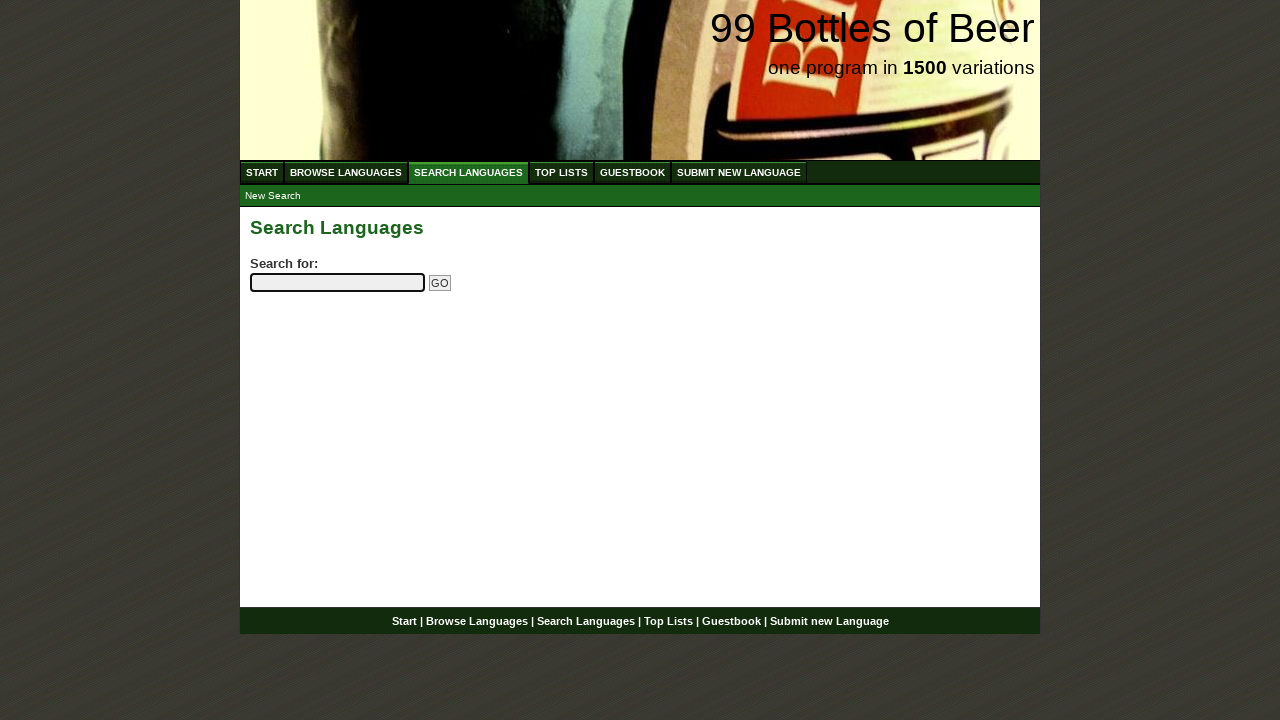

Entered 'python' in search field on input[name='search']
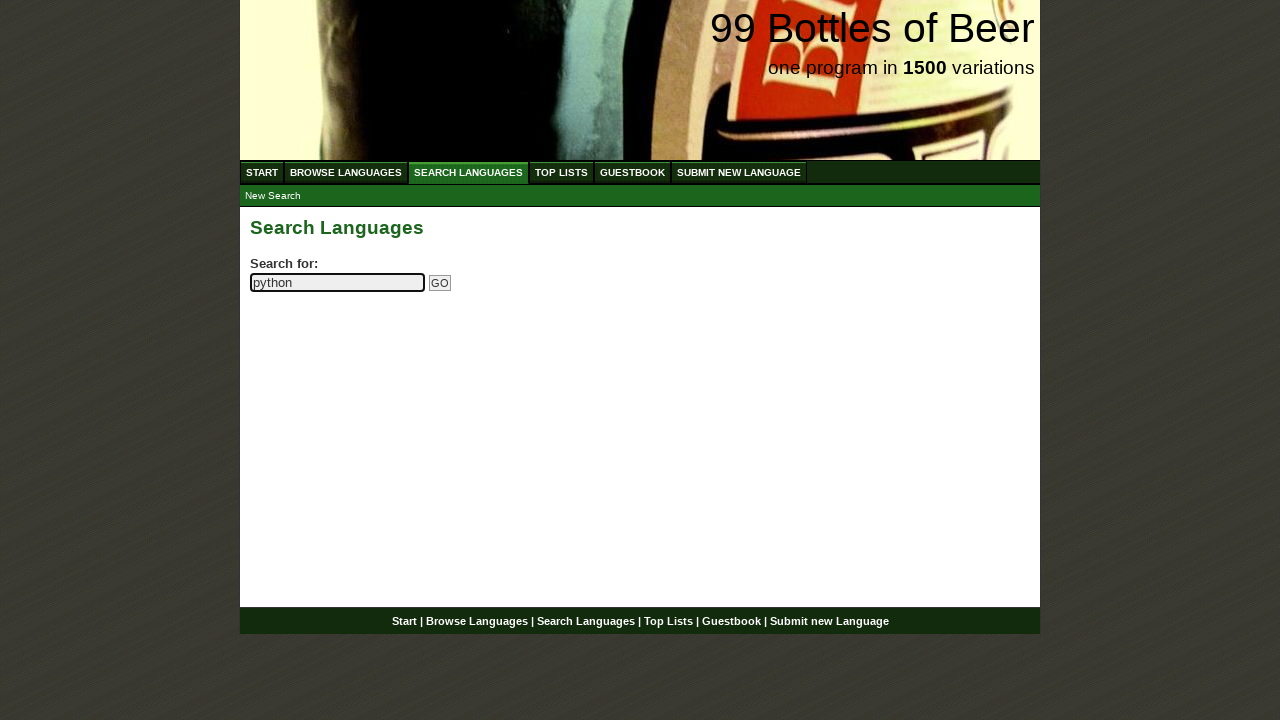

Clicked Go button to submit search at (440, 283) on input[name='submitsearch']
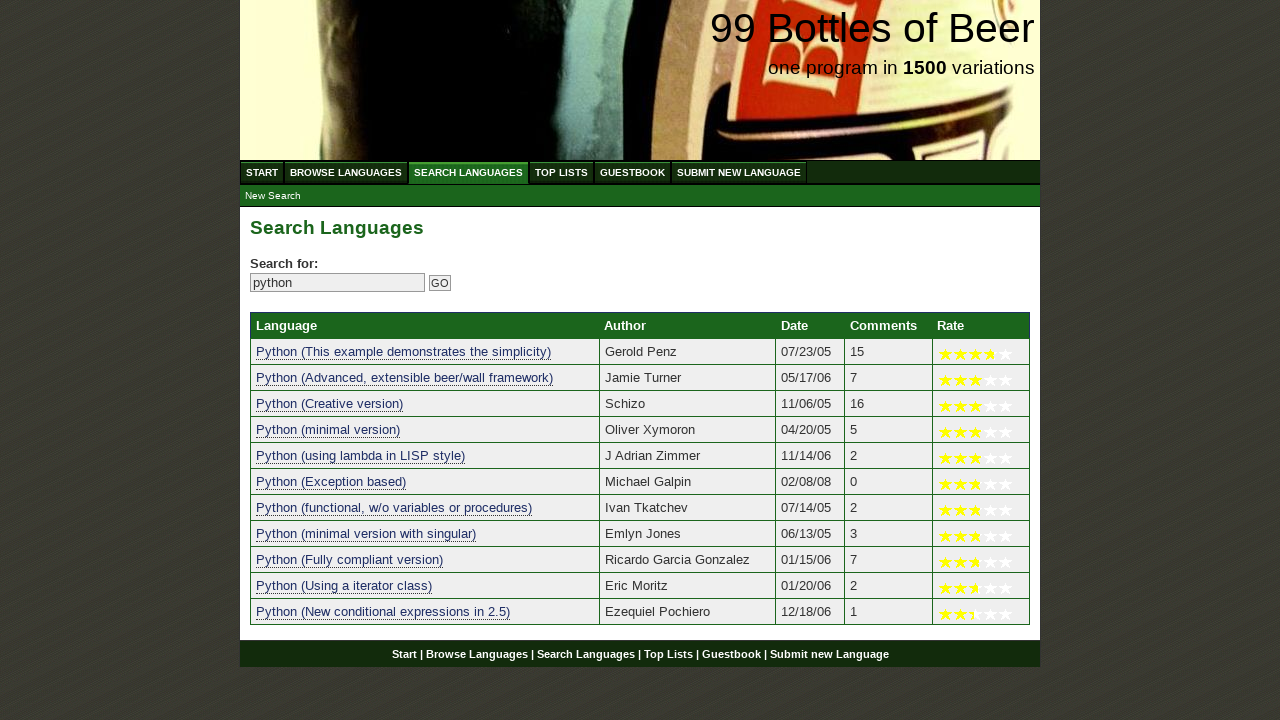

Search results table loaded with Python language entries
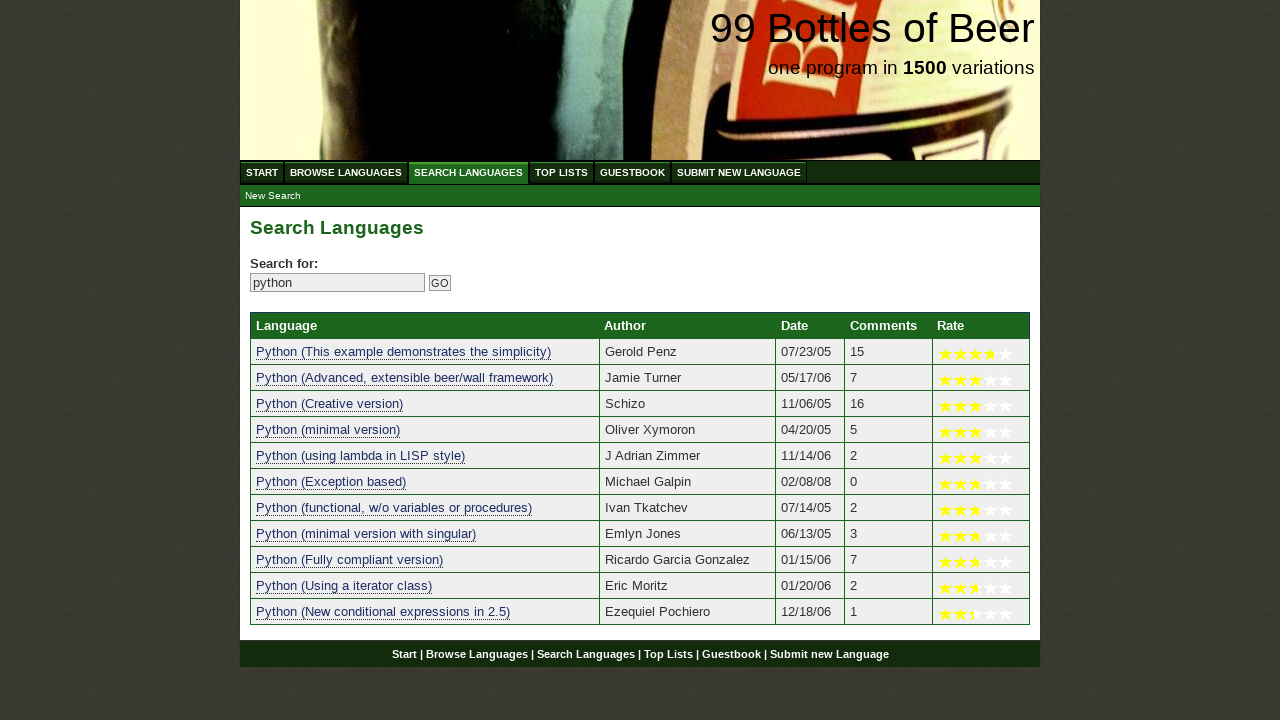

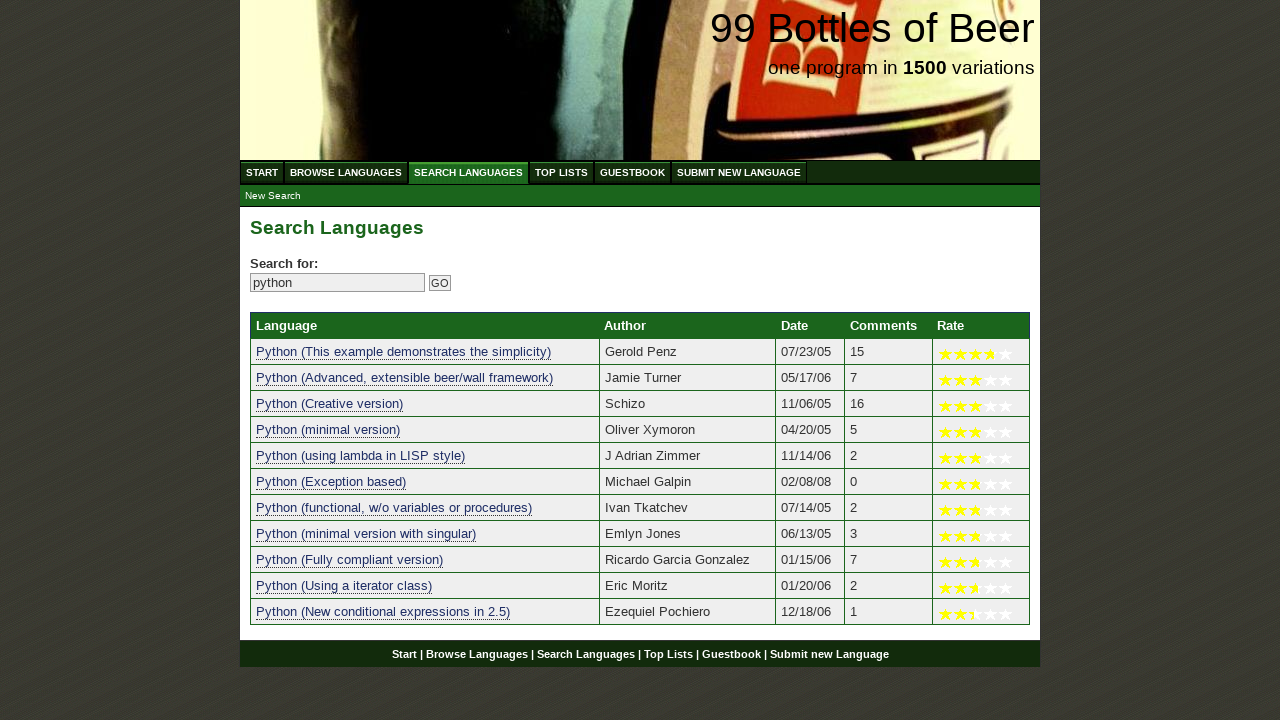